Navigates to a login page and clicks on the "Forgotten Password" link to access the password recovery page

Starting URL: https://naveenautomationlabs.com/opencart/index.php?route=account/login

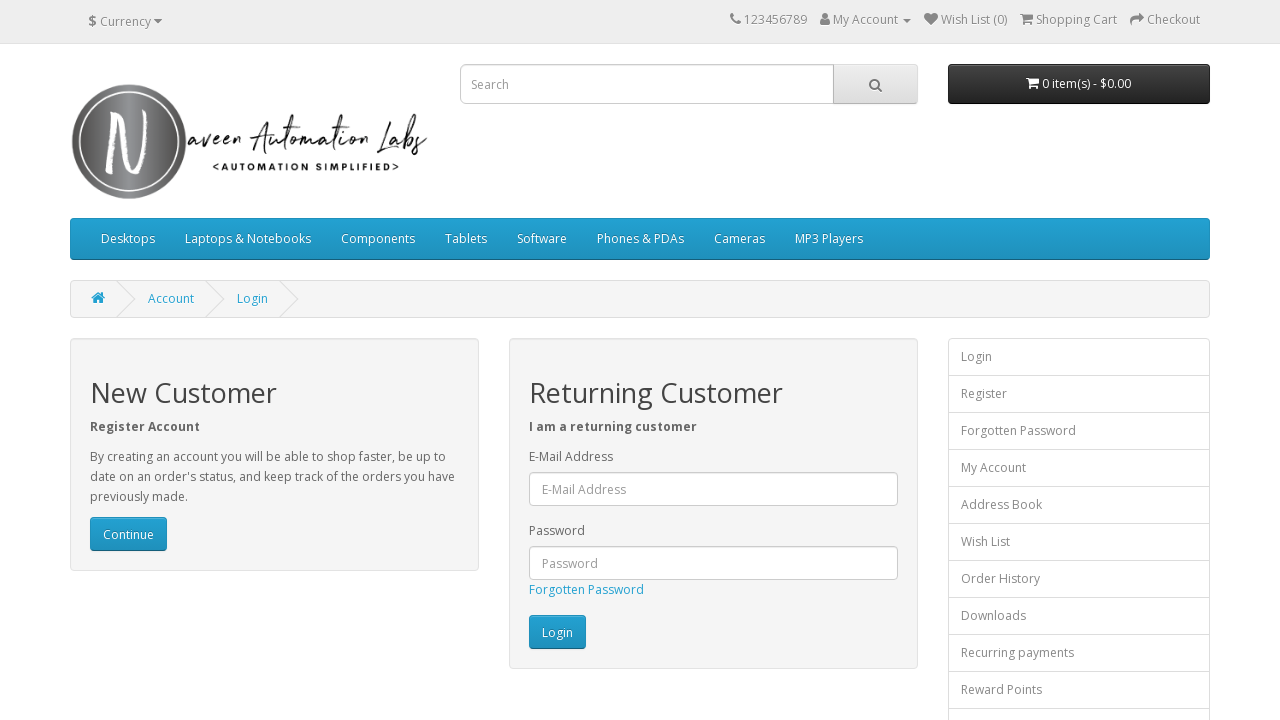

Navigated to login page
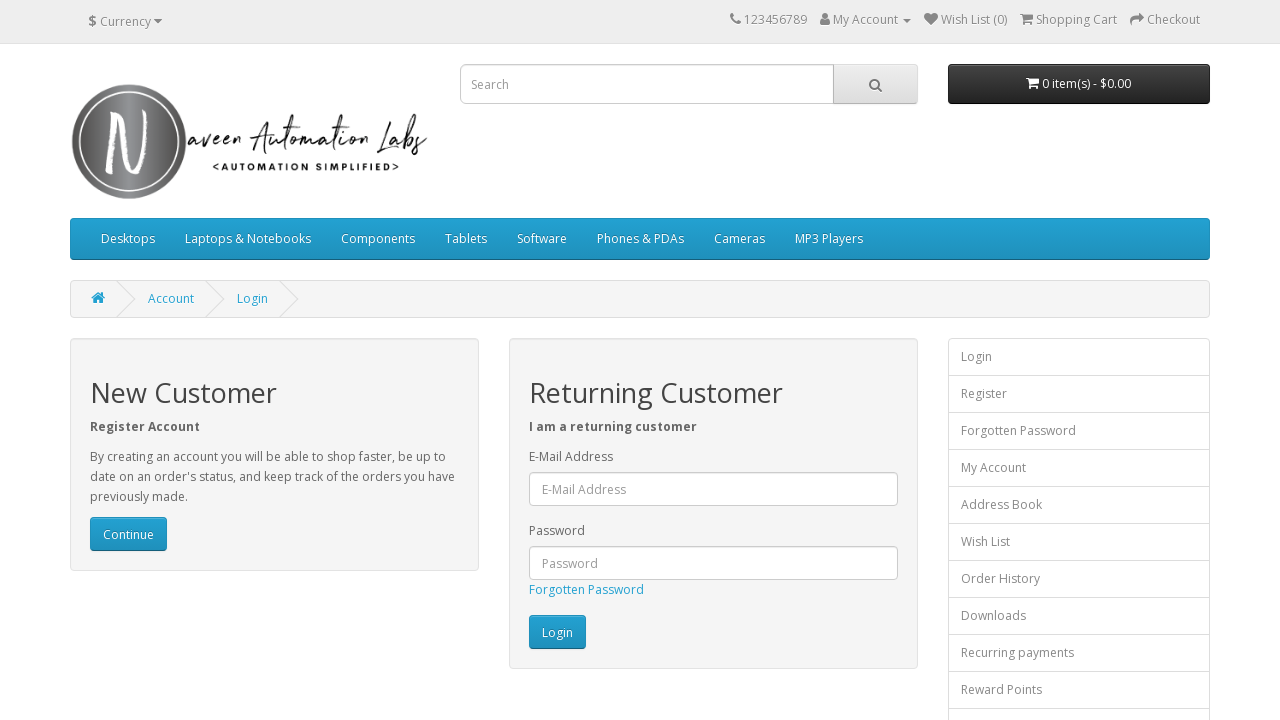

Clicked on the 'Forgotten Password' link at (586, 590) on text=Forgotten Password
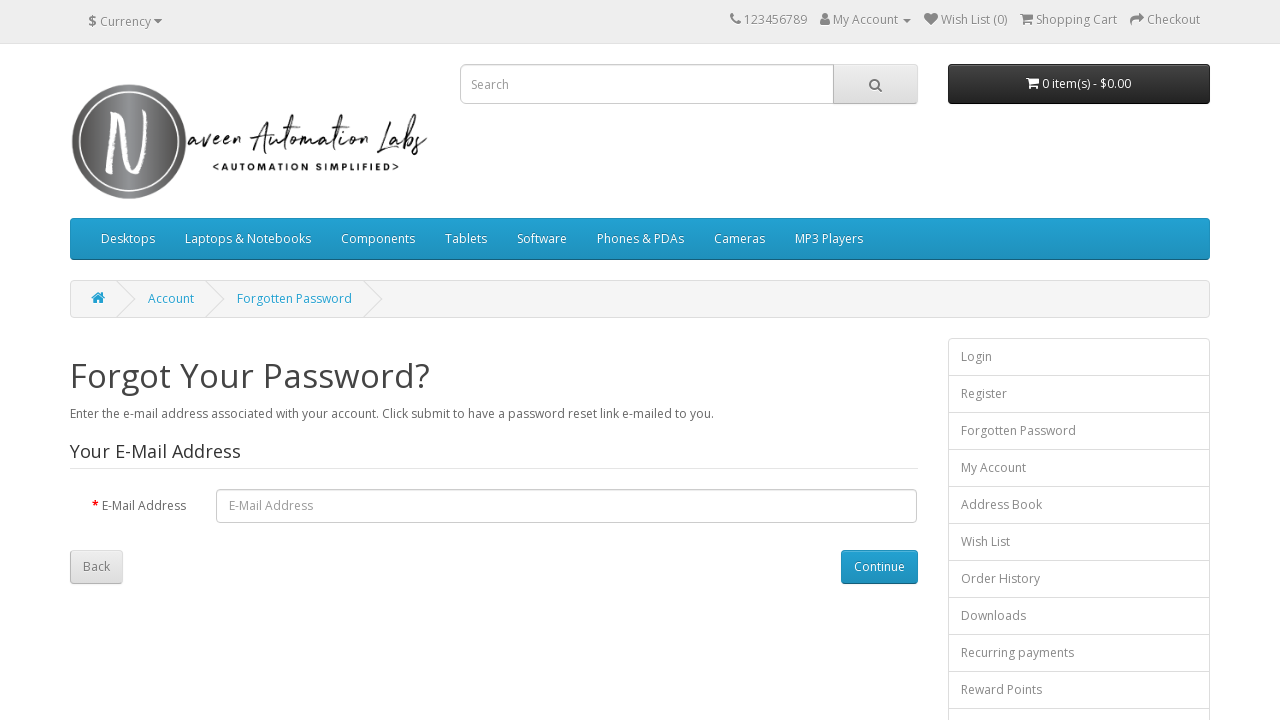

Password recovery page loaded
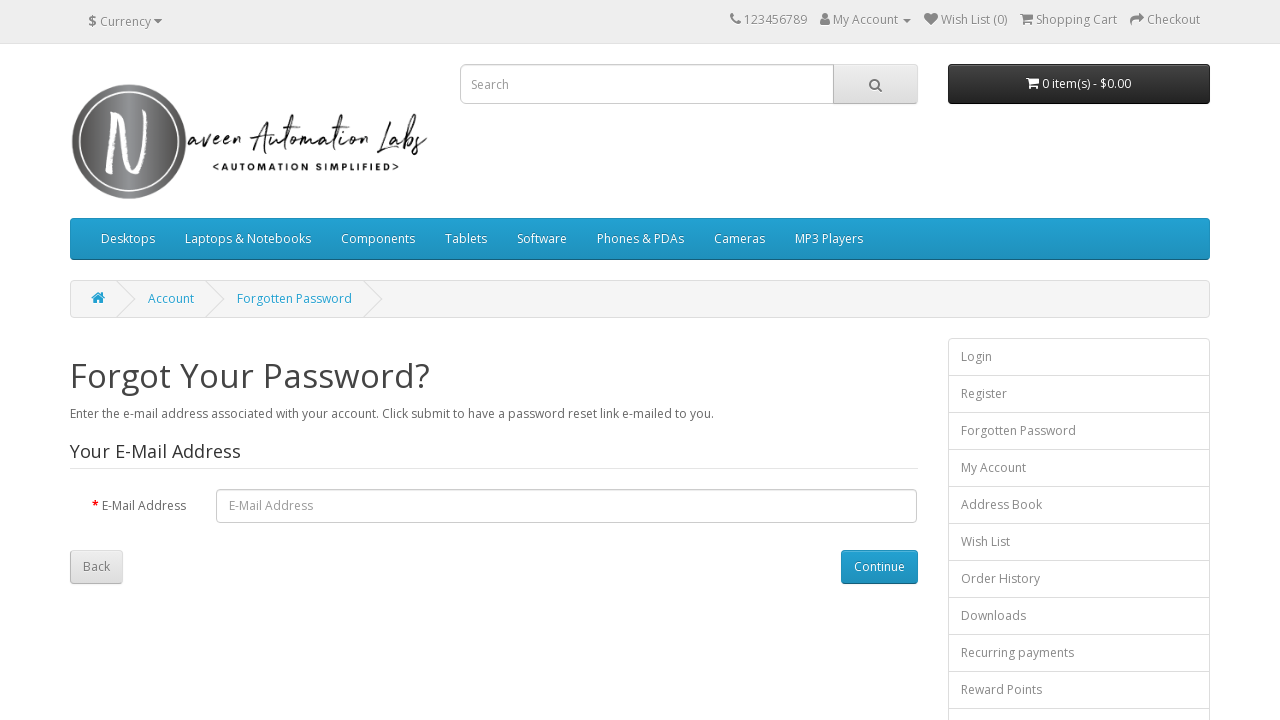

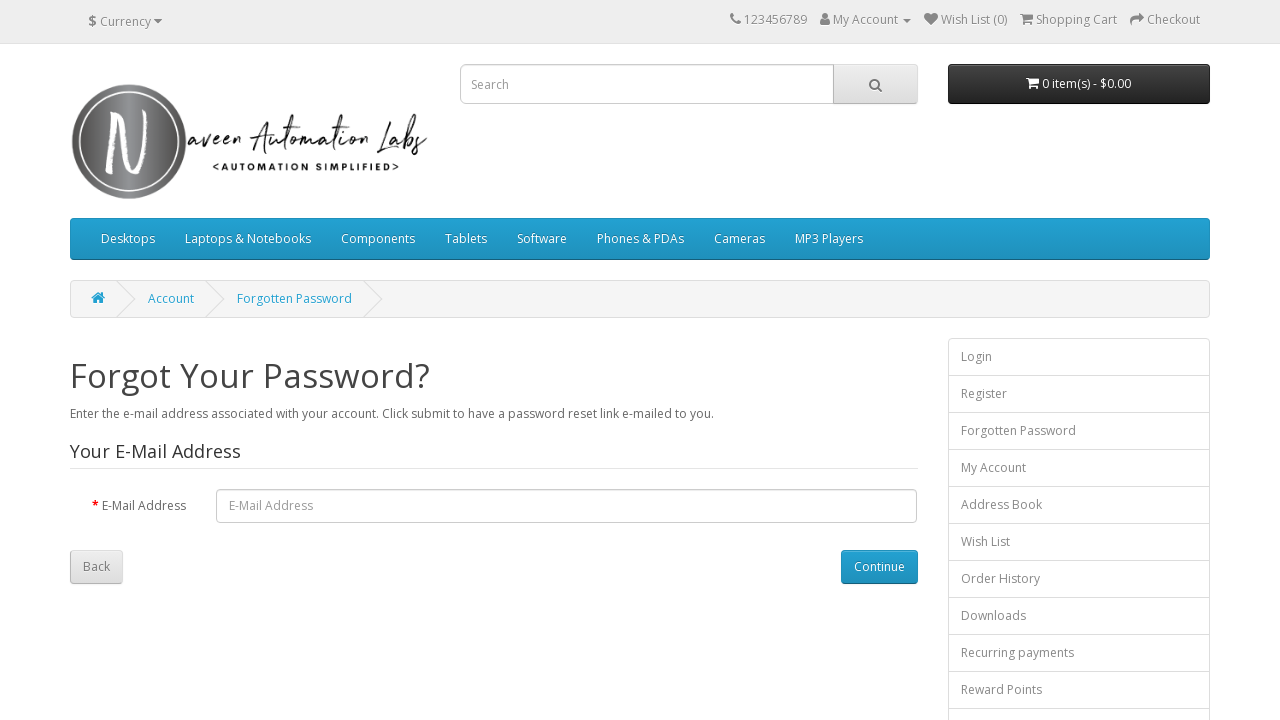